Tests Douban search functionality by entering a query for "老友记" (Friends TV show) and submitting the search form

Starting URL: https://www.douban.com

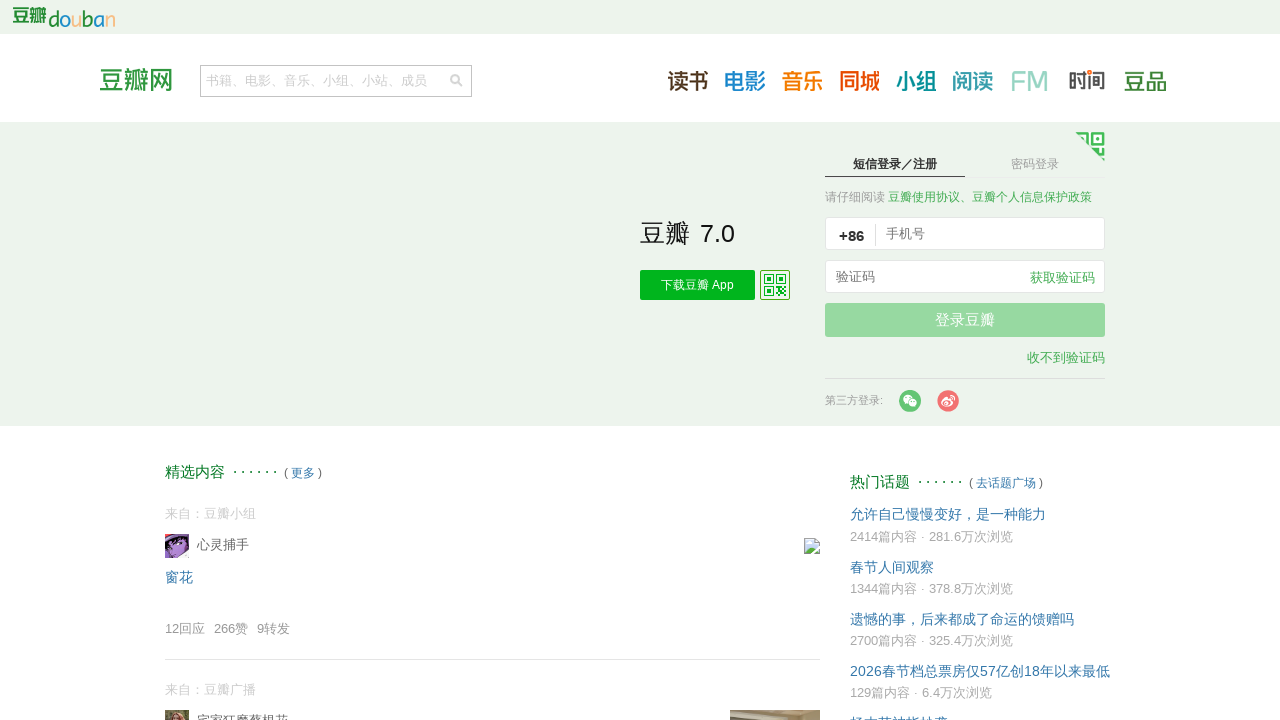

Filled search input with '老友记' (Friends TV show) on input[name='q']
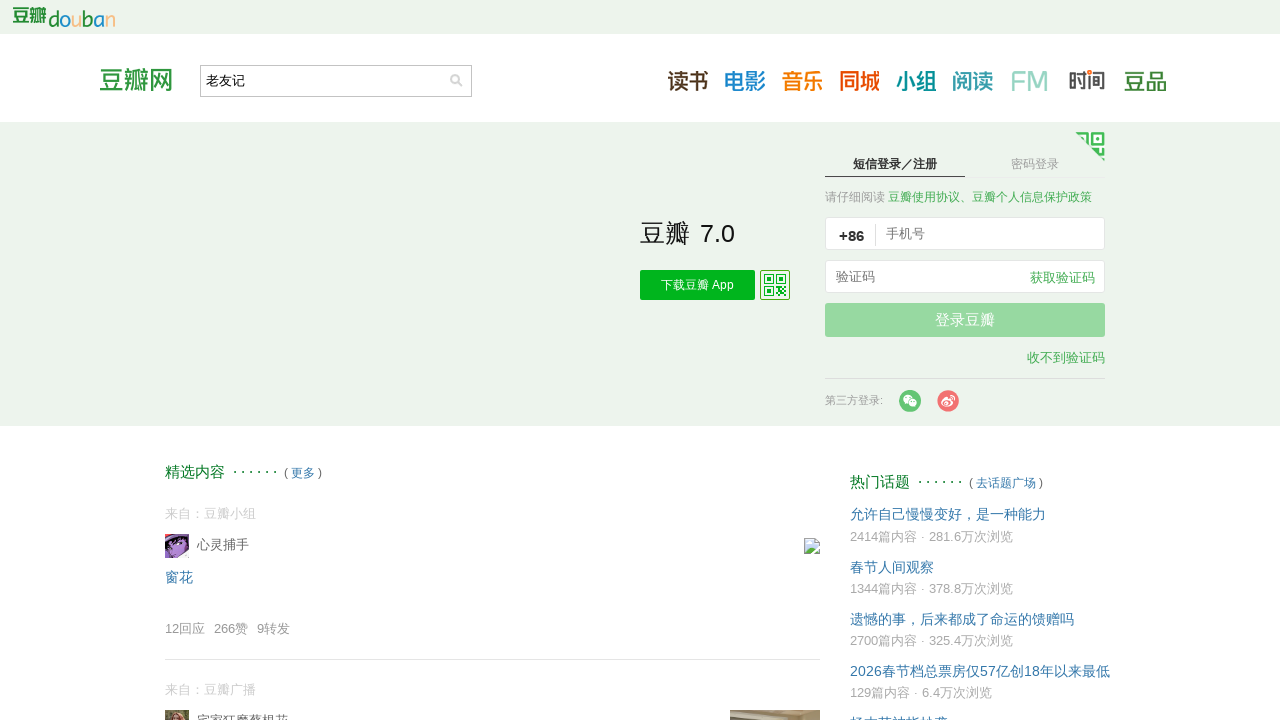

Pressed Enter to submit search form on input[name='q']
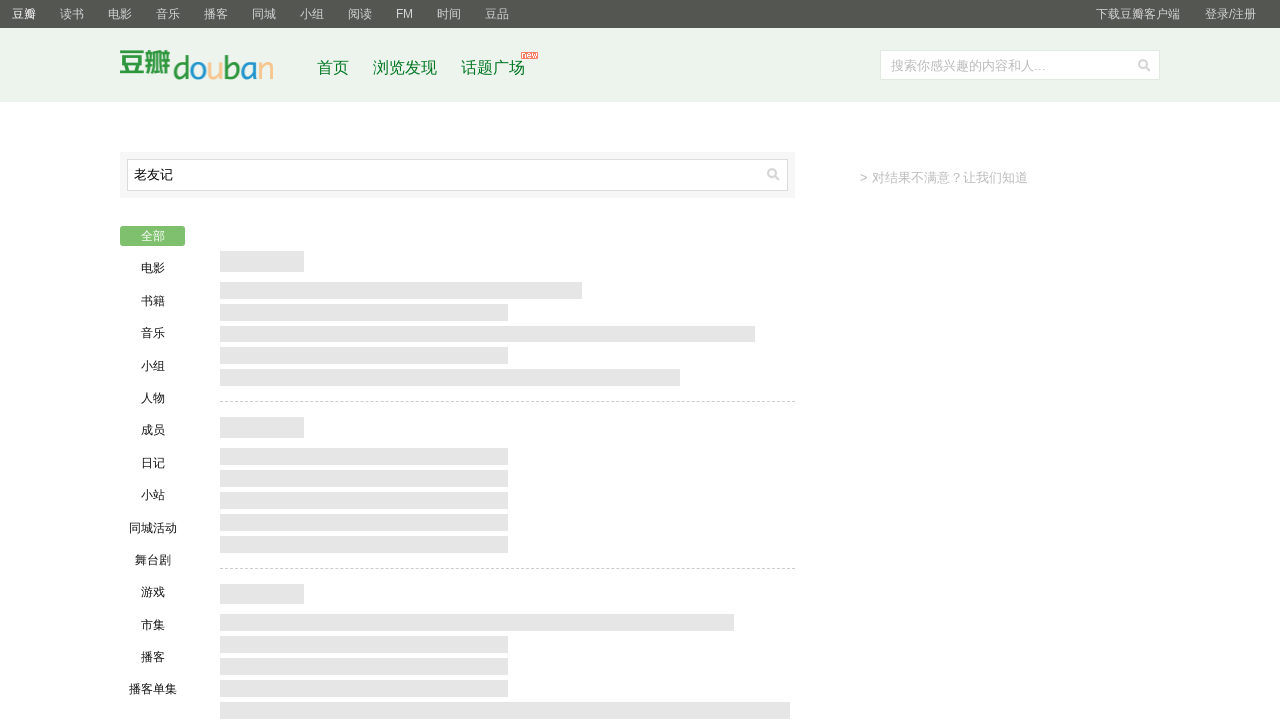

Search results page loaded (networkidle state)
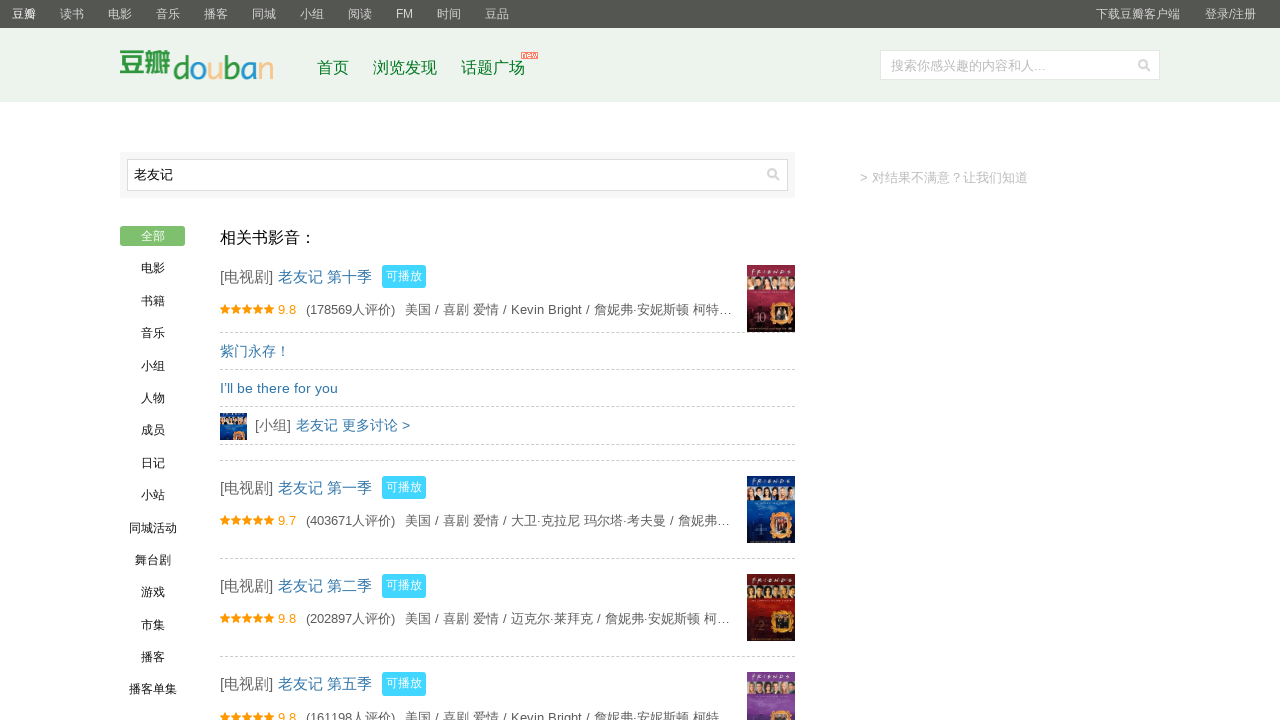

Verified page title contains search term '搜索: 老友记'
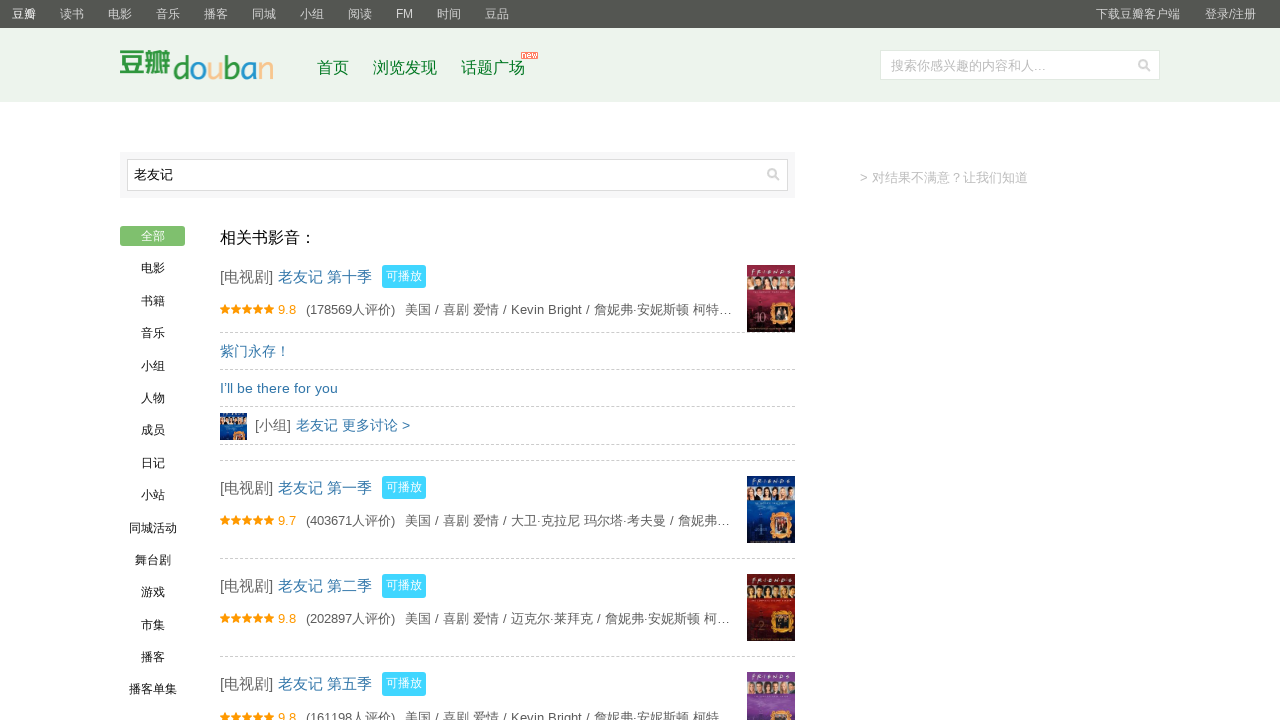

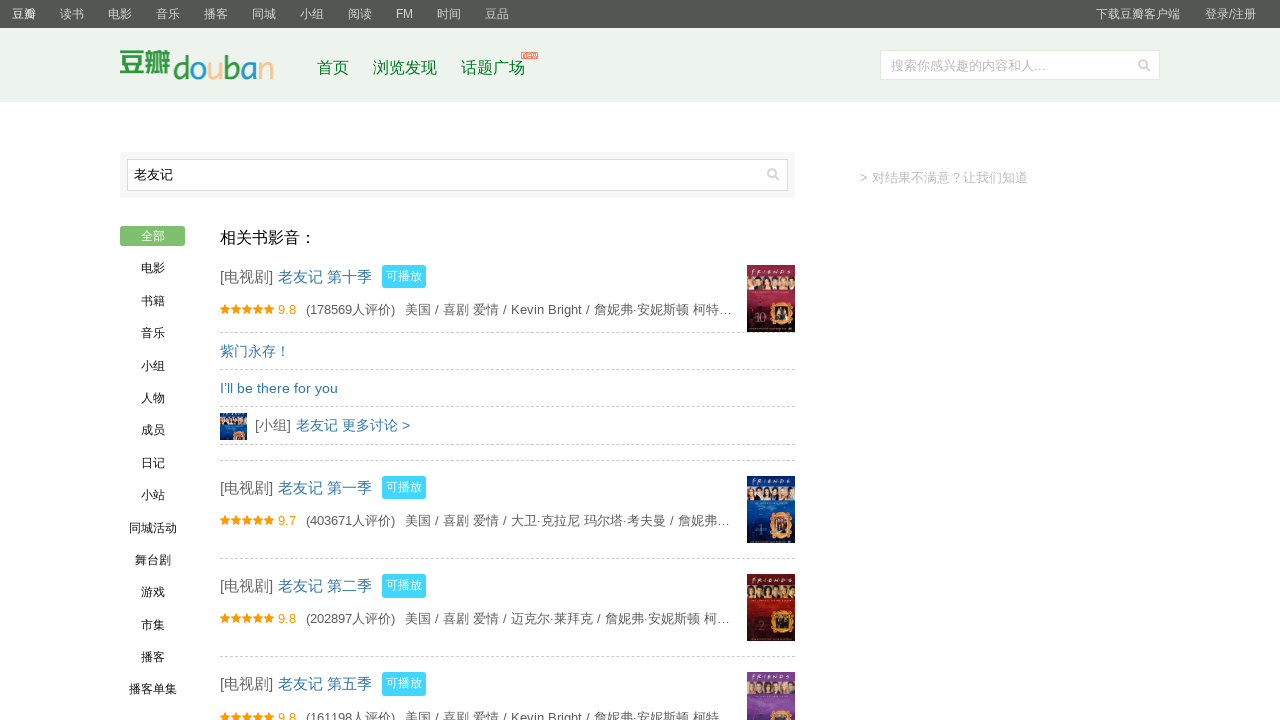